Tests dynamic controls with explicit waits by clicking Remove button, waiting for "It's gone!" message, then clicking Add and waiting for "It's back!" message

Starting URL: https://the-internet.herokuapp.com/dynamic_controls

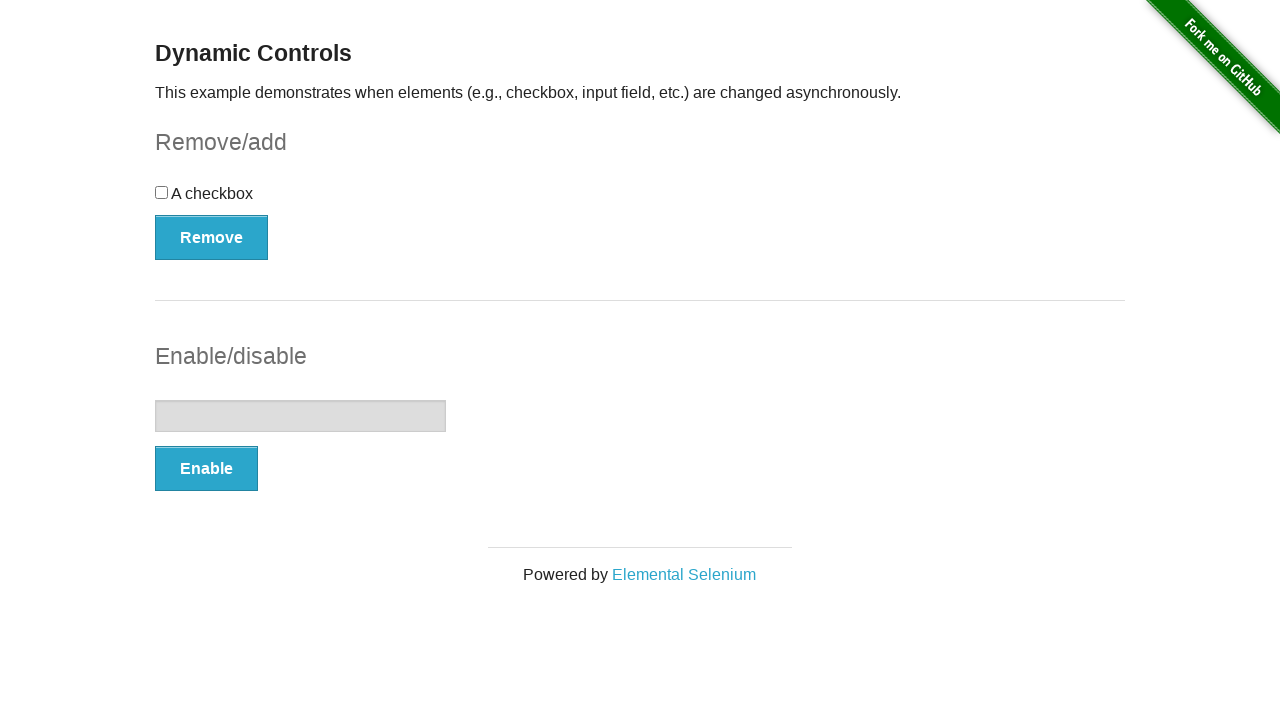

Clicked Remove button to remove the checkbox at (212, 237) on xpath=//button[@onclick='swapCheckbox()']
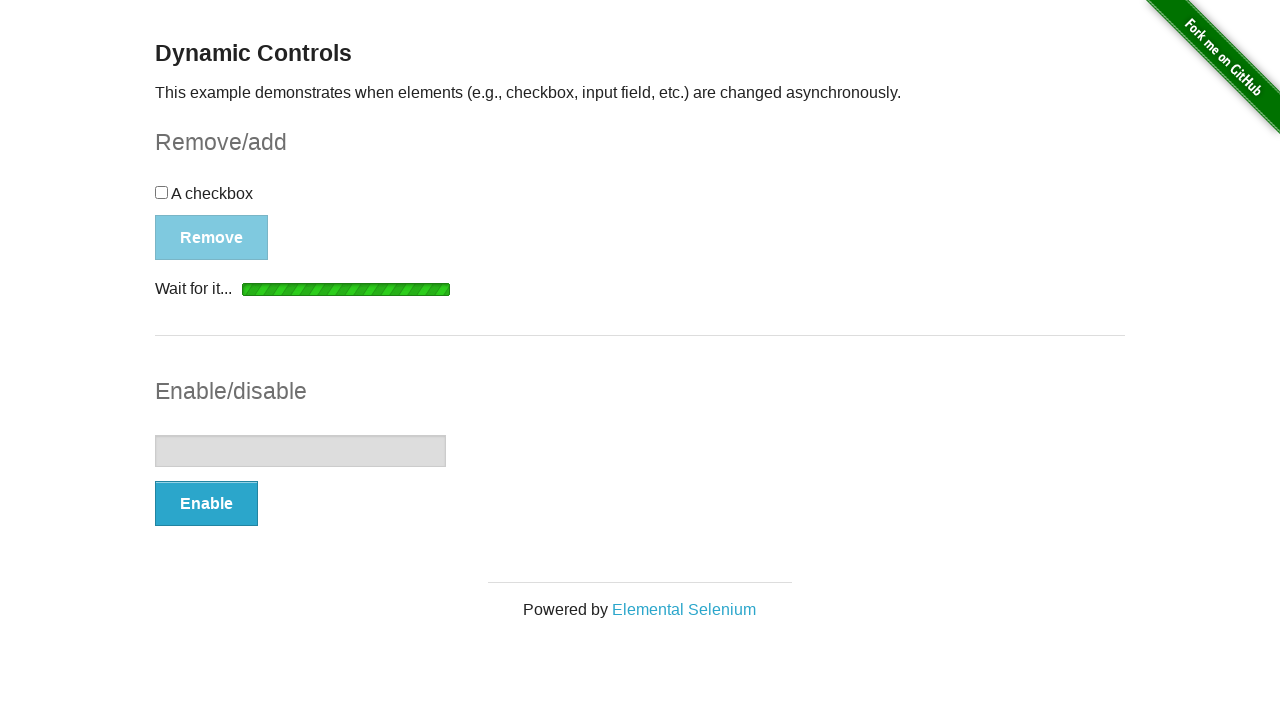

Waited for and confirmed 'It's gone!' message is visible
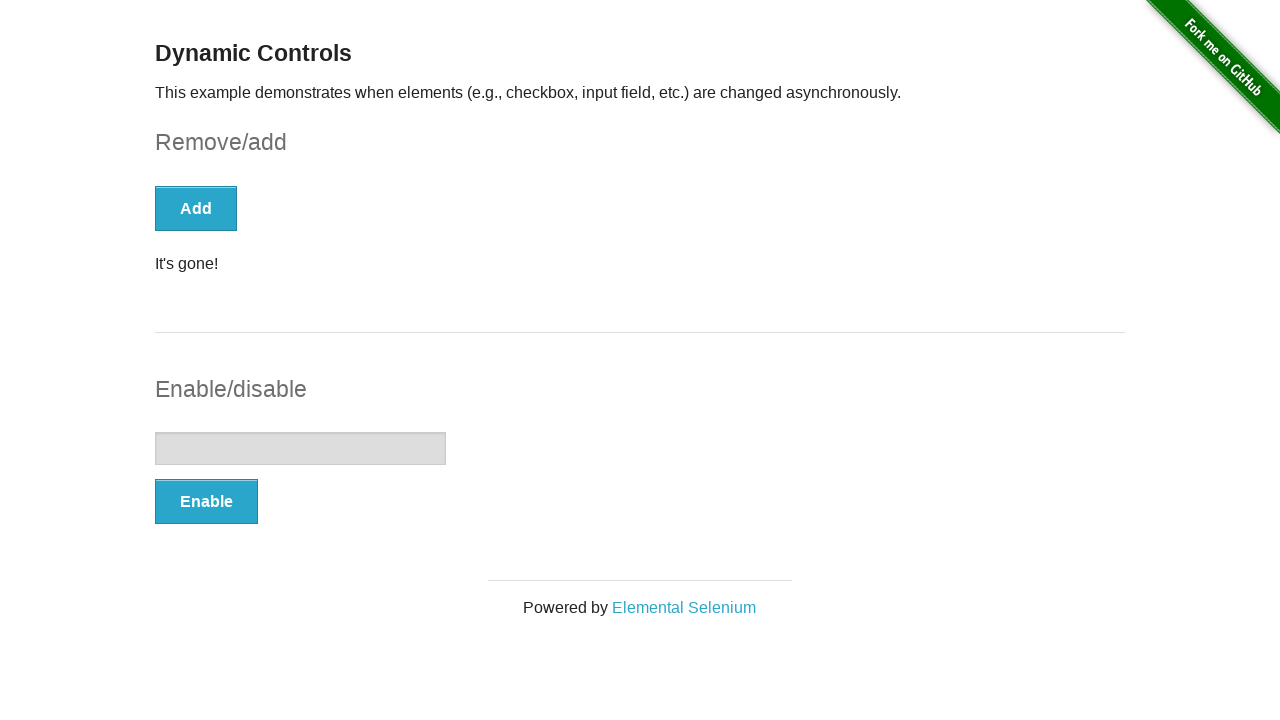

Clicked Add button to restore the checkbox at (196, 208) on xpath=//button[text()='Add']
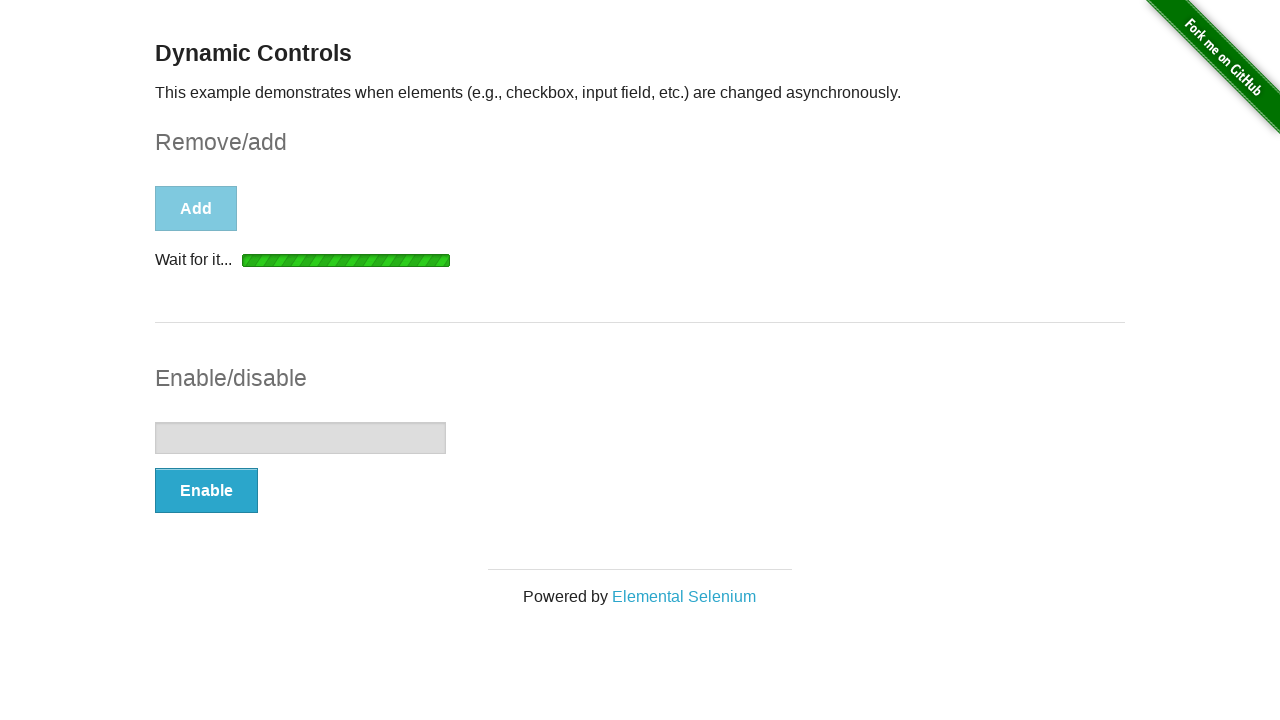

Waited for and confirmed 'It's back!' message is visible
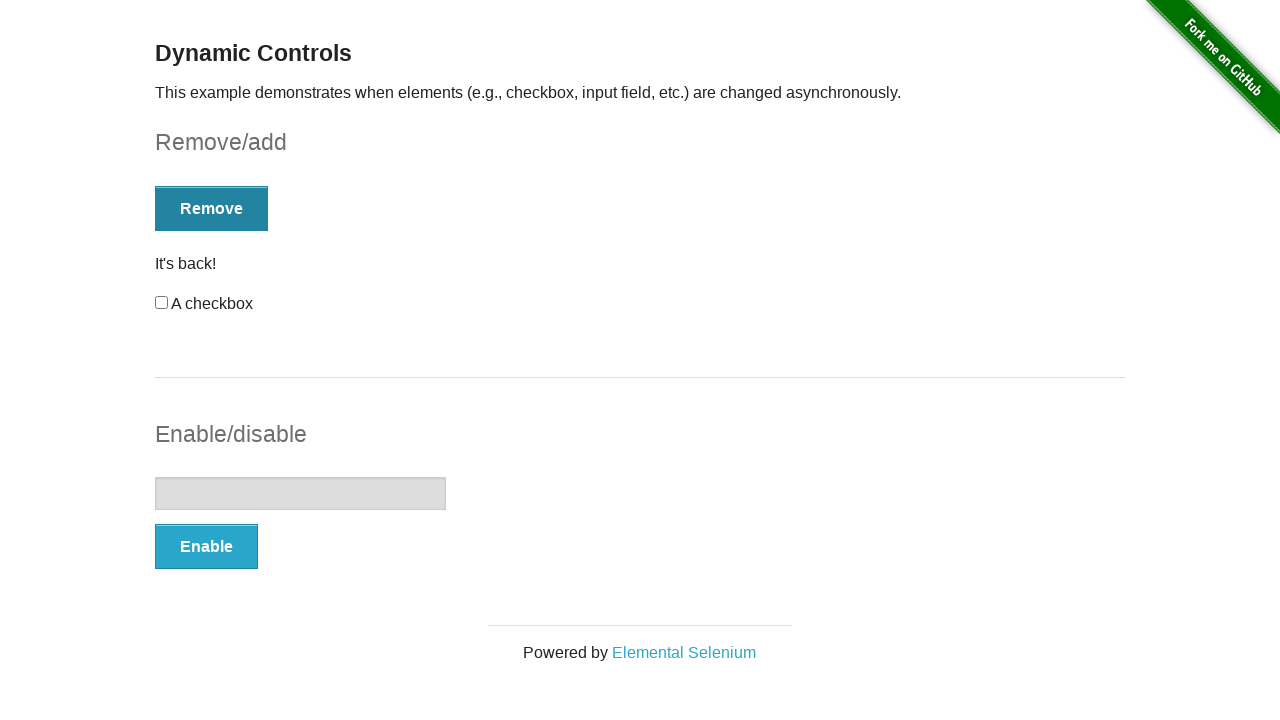

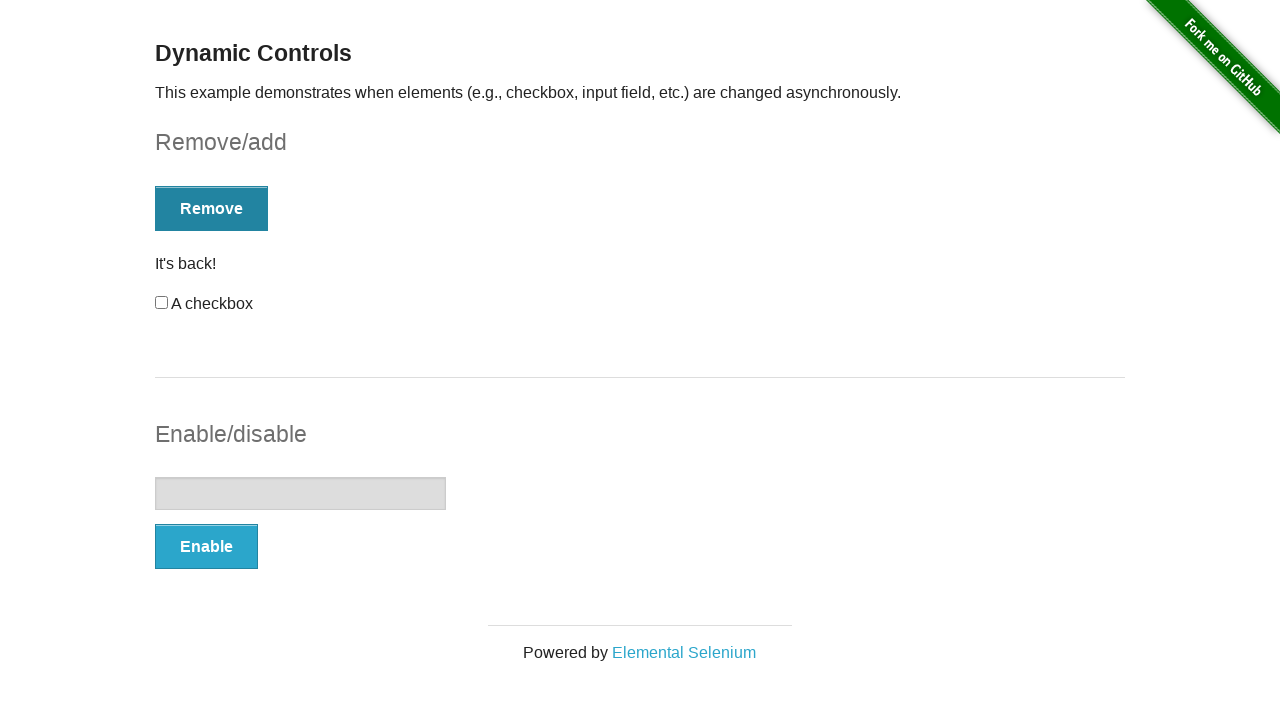